Tests accordion functionality by clicking on an accordion item to expand it and verify the content is displayed

Starting URL: https://practice-automation.com/accordions/

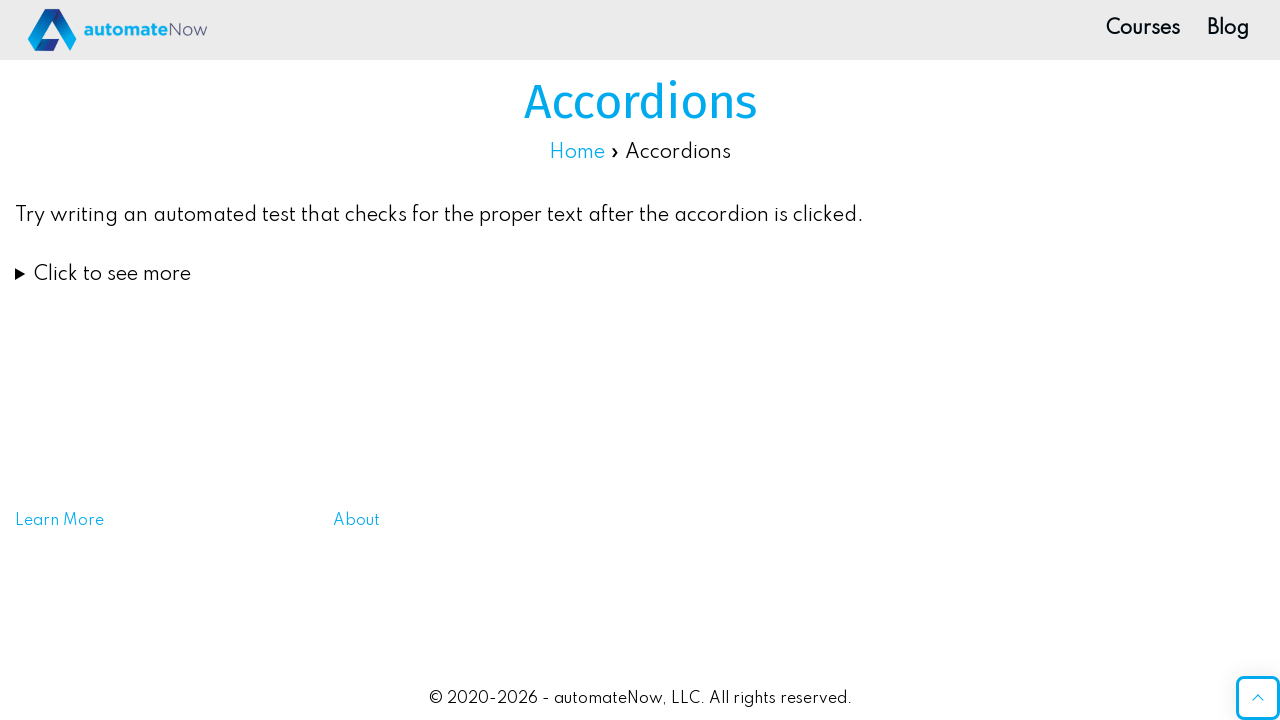

Clicked accordion item to expand it at (640, 274) on xpath=//summary[text()='Click to see more']
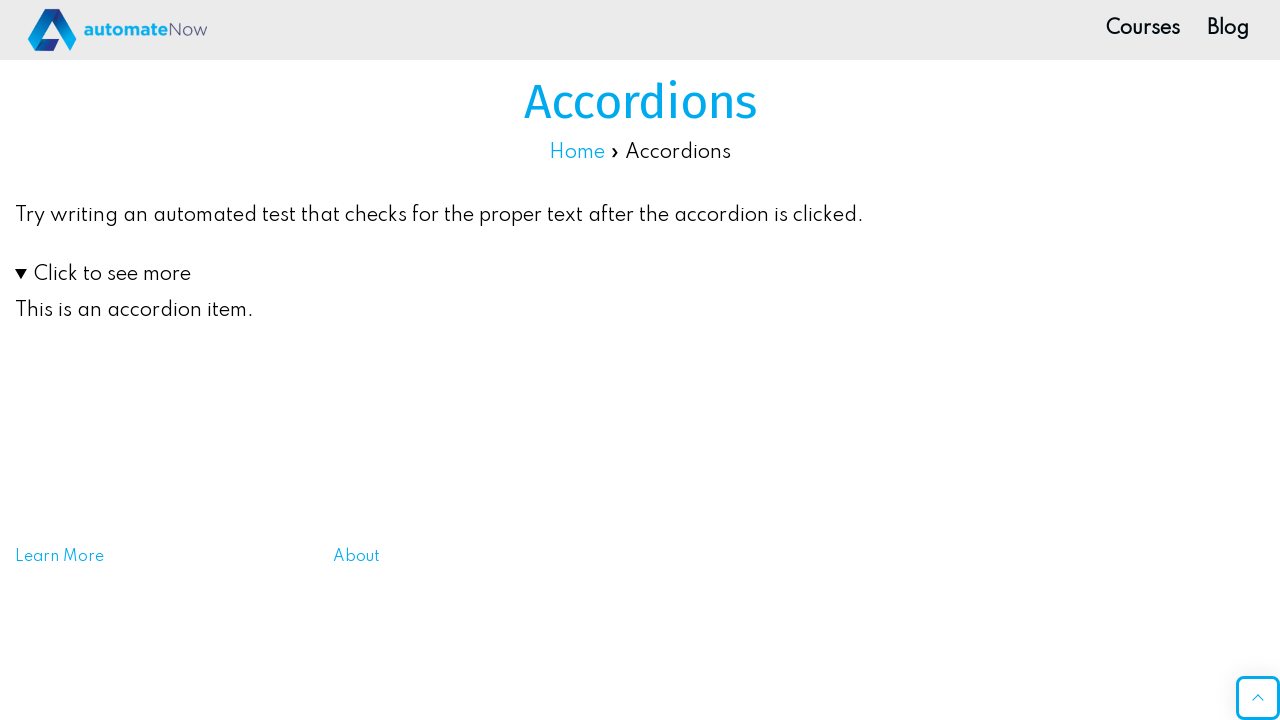

Accordion content became visible
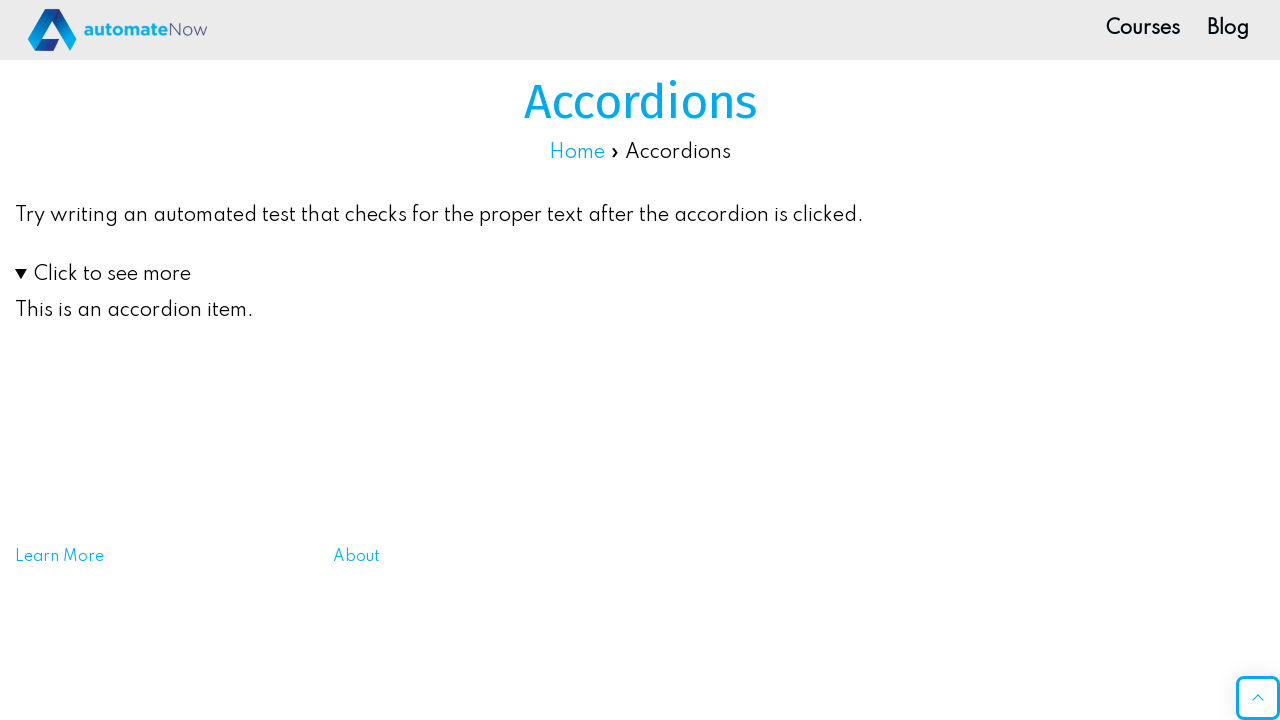

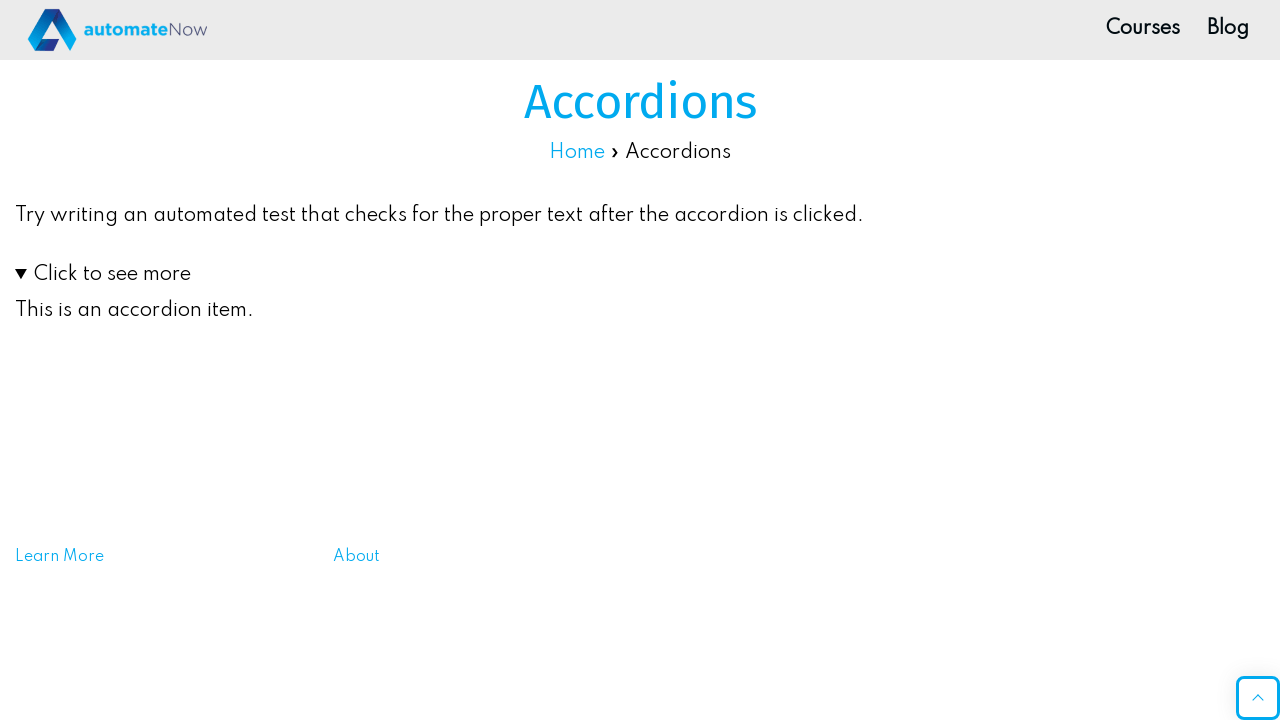